Automates a search for cultivated chickpea SNP data by selecting crop type, search criteria, and entering a gene ID to retrieve SNP information

Starting URL: https://cegresources.icrisat.org/cicerseq/?page_id=3605

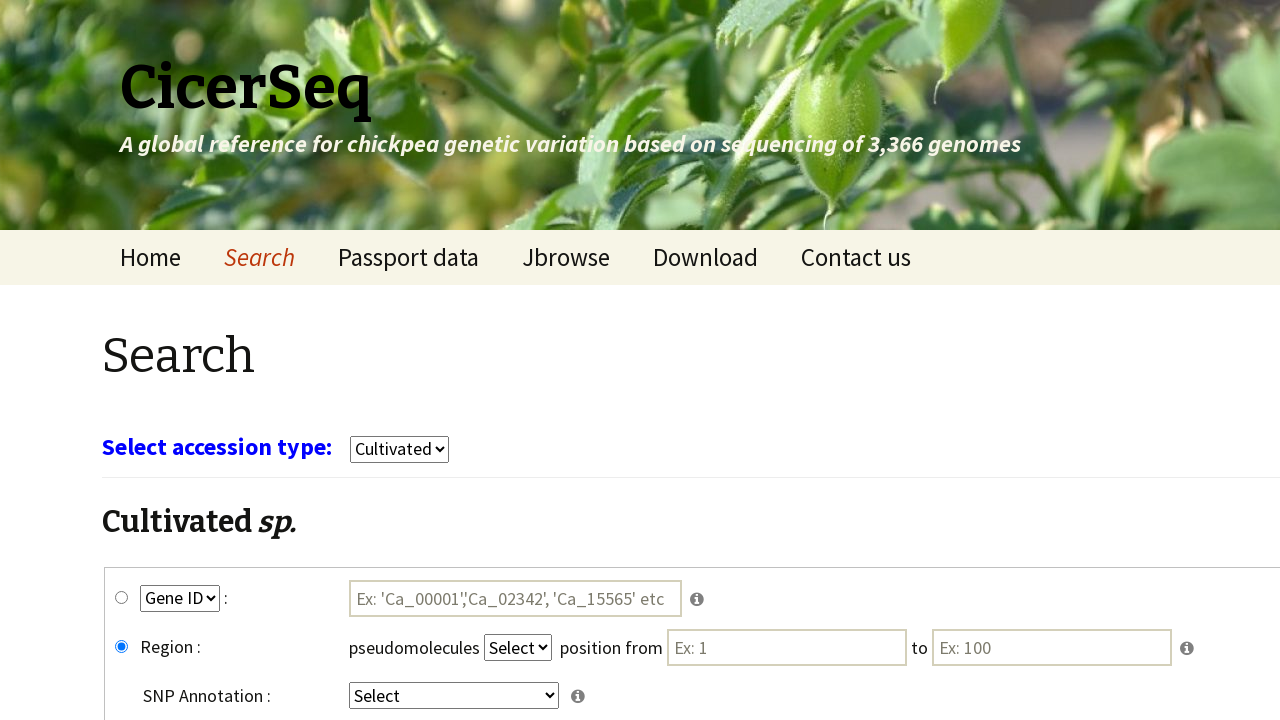

Waited for page to reach networkidle state
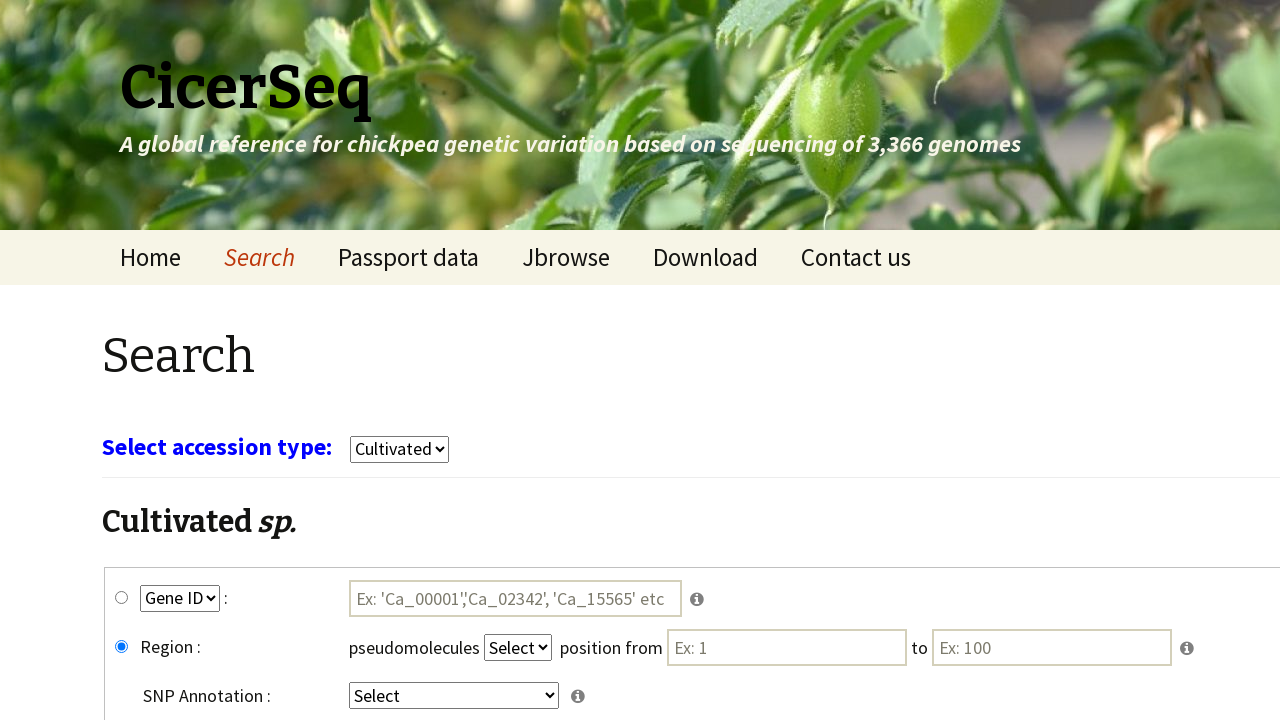

Waited 3 seconds for page elements to stabilize
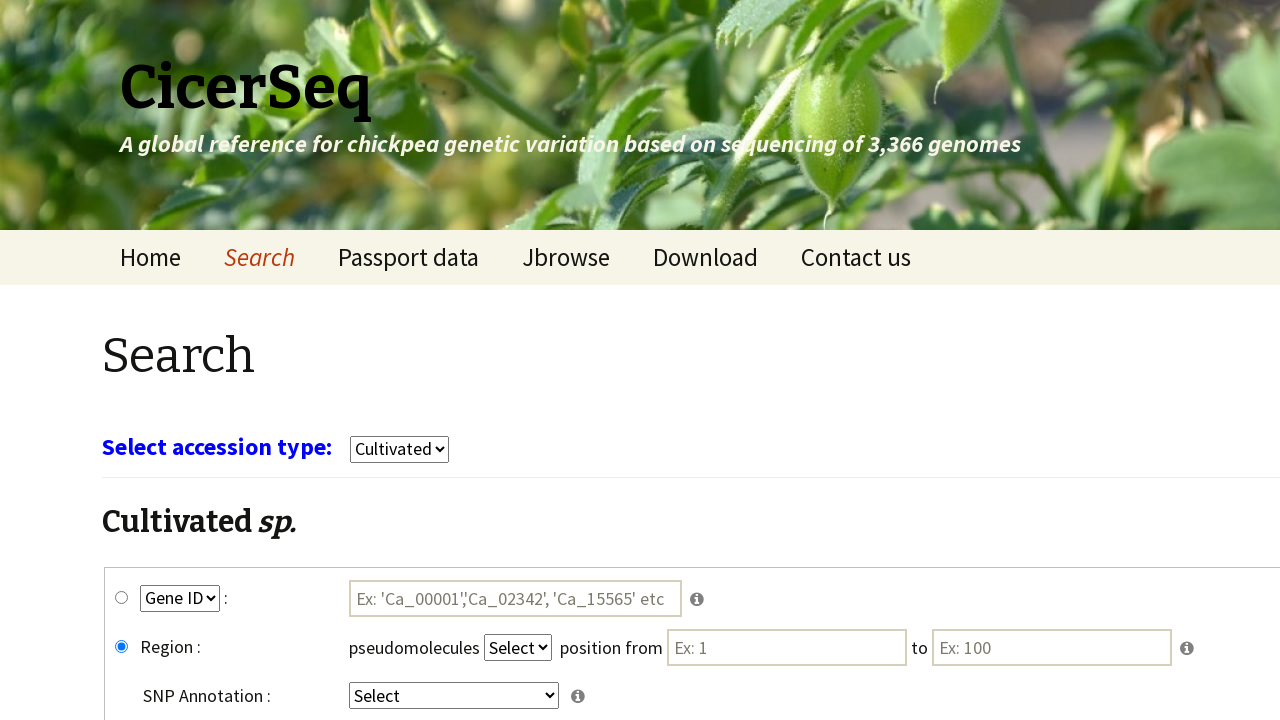

Selected 'cultivars' from crop type dropdown on select[name='select_crop']
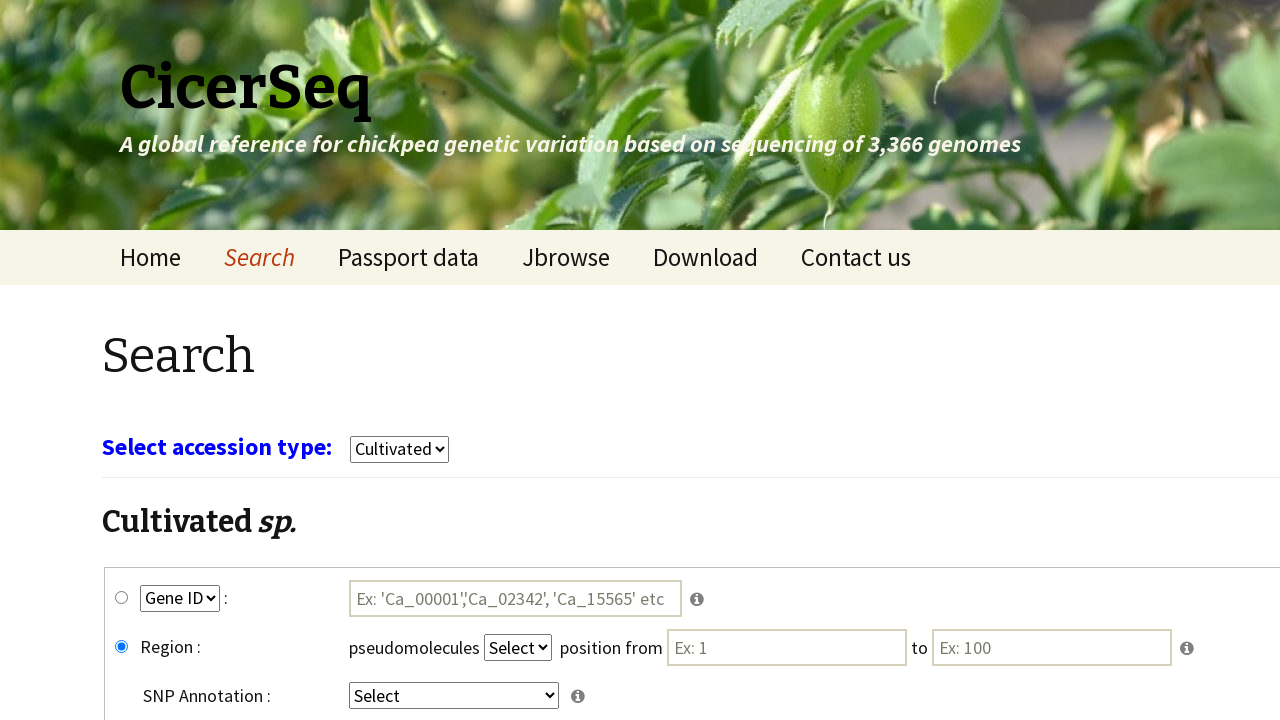

Clicked gene_snp radio button to select SNP search criteria at (122, 598) on #gene_snp
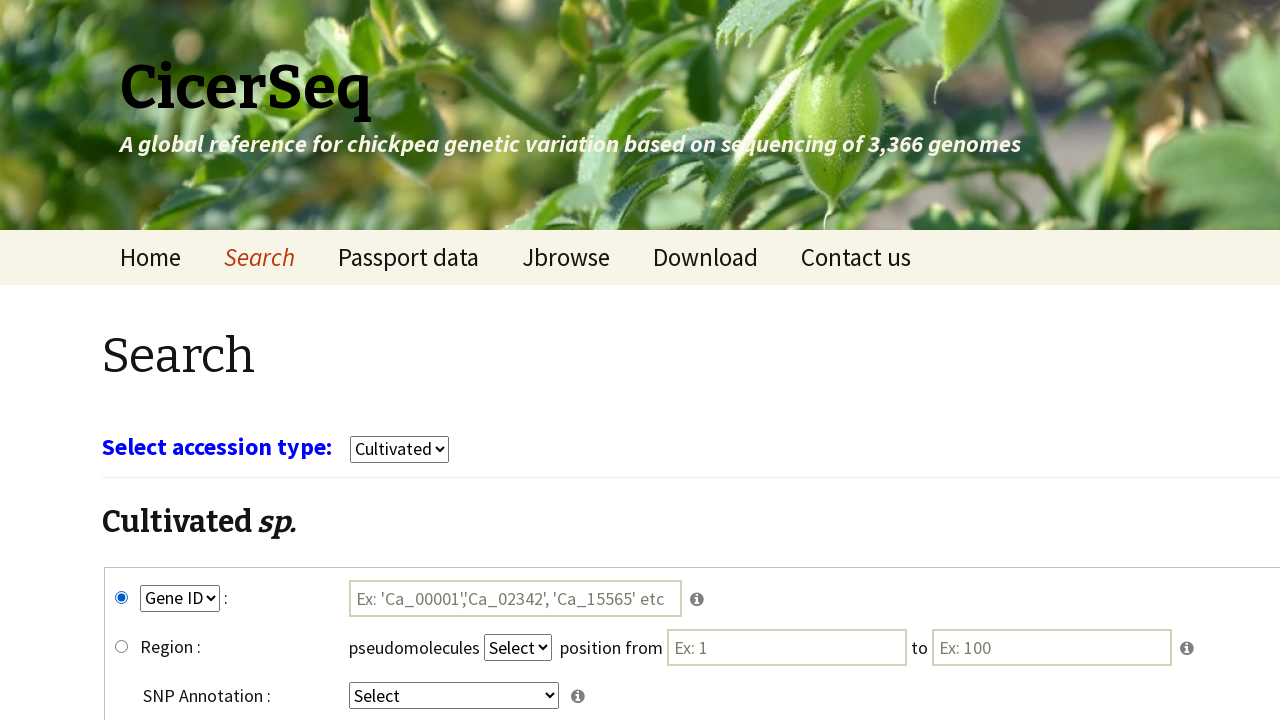

Selected 'GeneID' from key1 dropdown on select[name='key1']
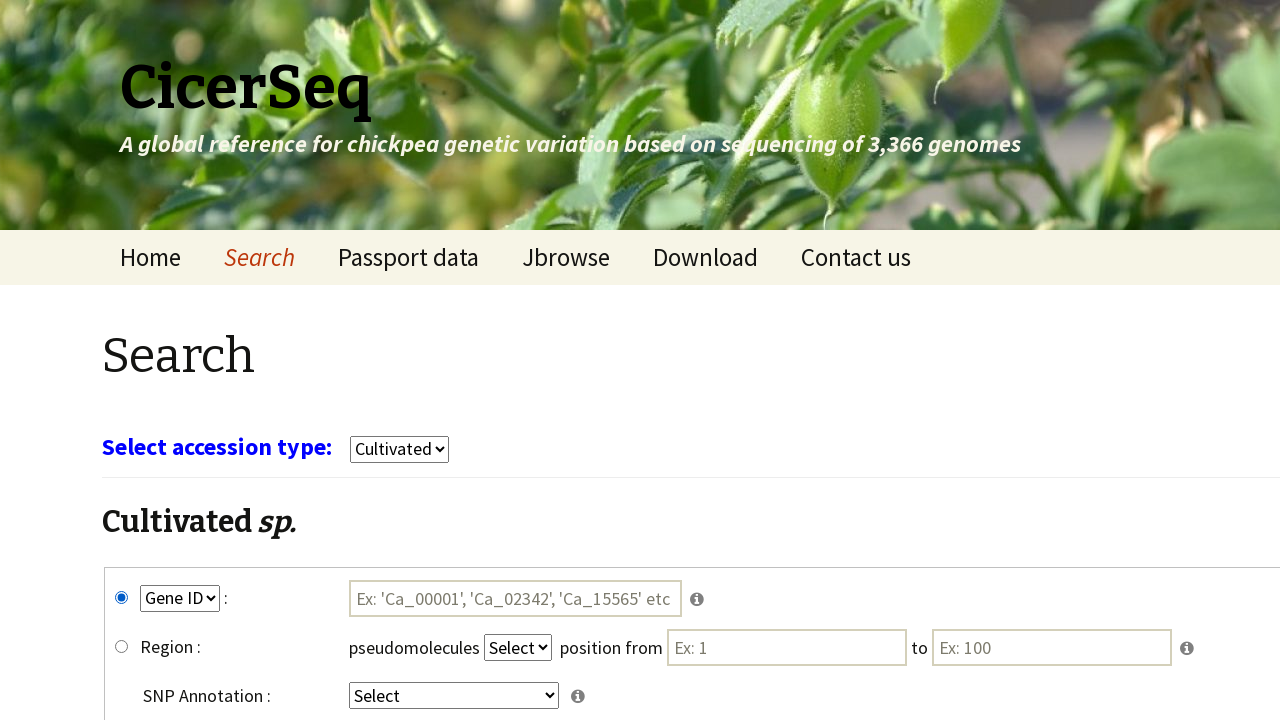

Selected 'intergenic' from key4 dropdown on select[name='key4']
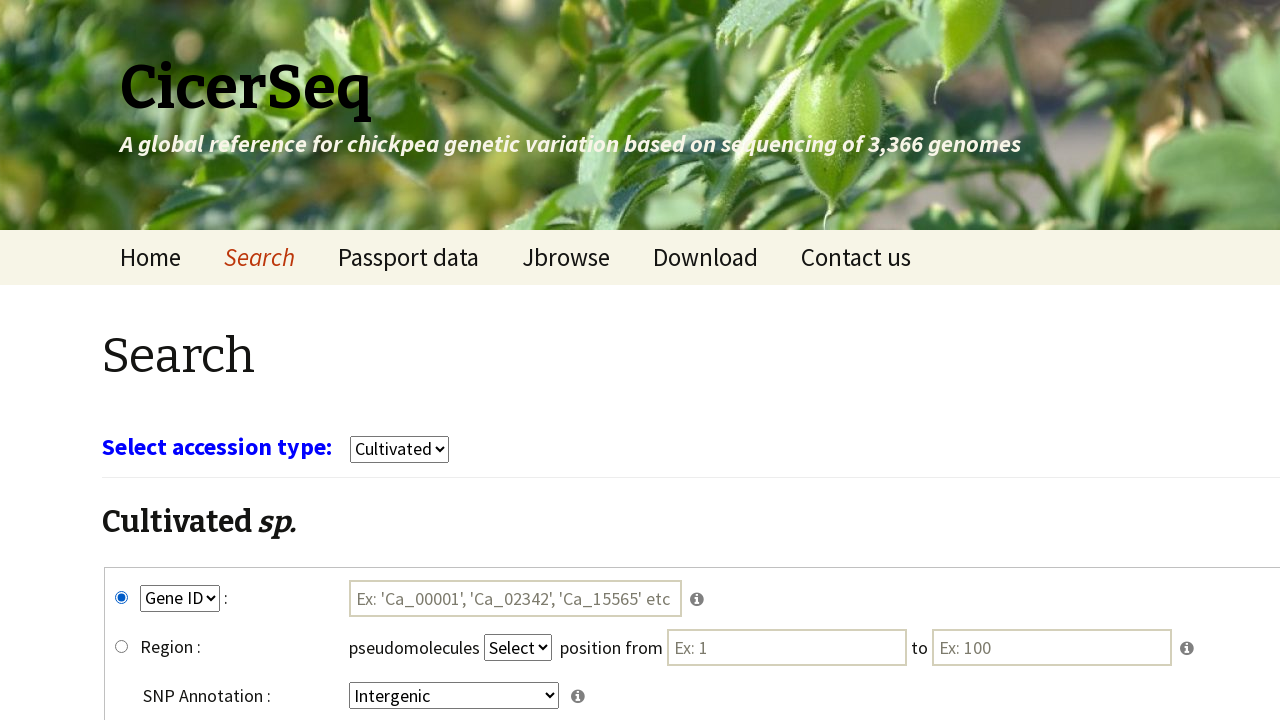

Entered gene ID 'Ca_00004' in the search field on #tmp1
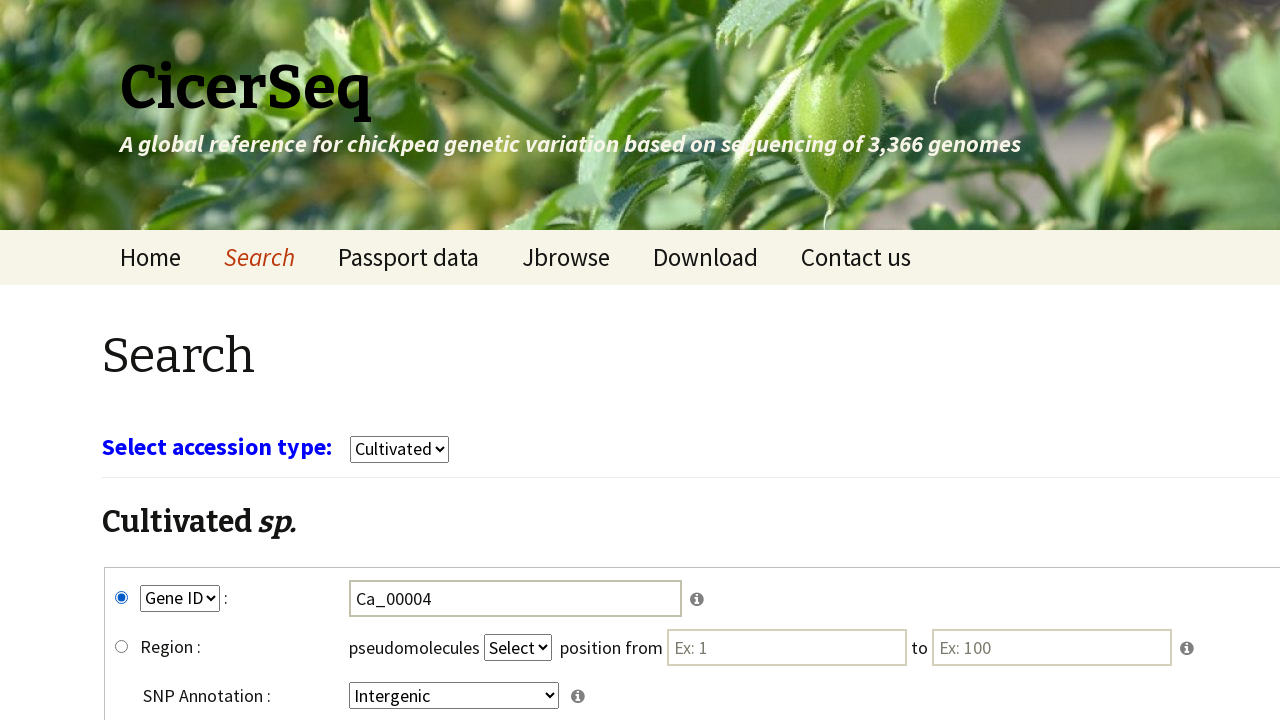

Clicked submit button to search for SNP data at (788, 573) on input[name='submit']
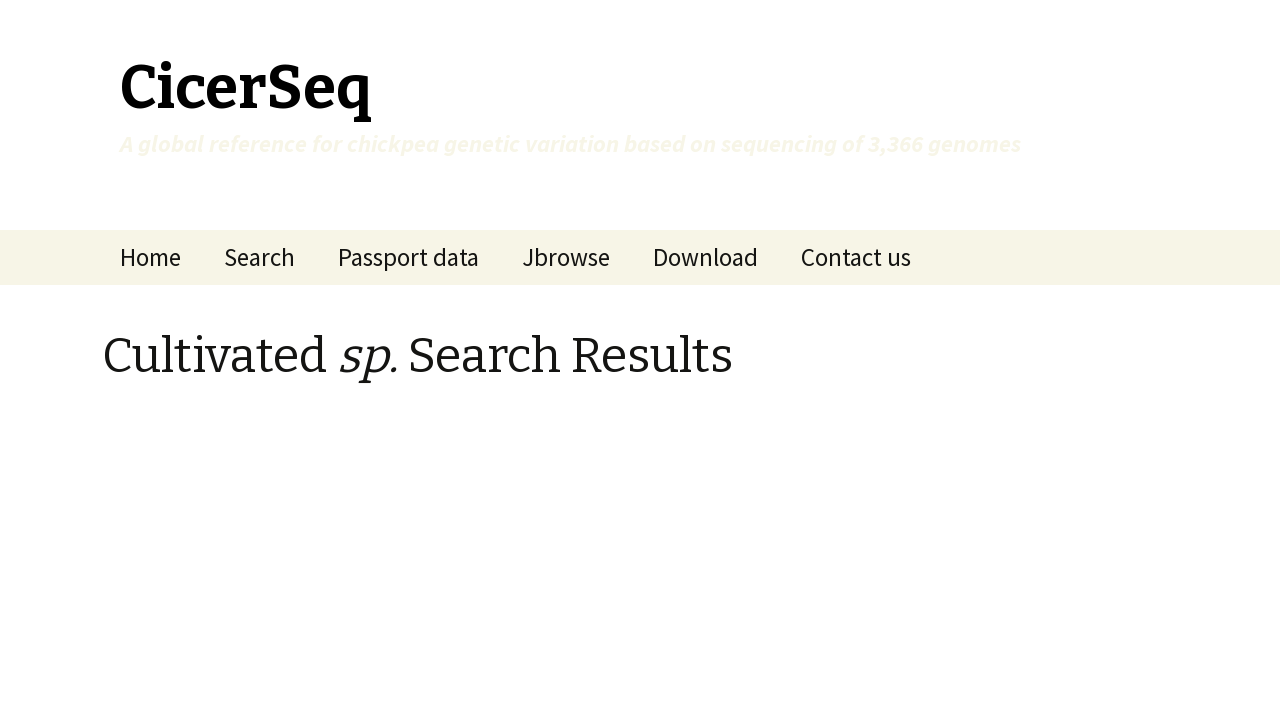

Waited 5 seconds for SNP search results to load
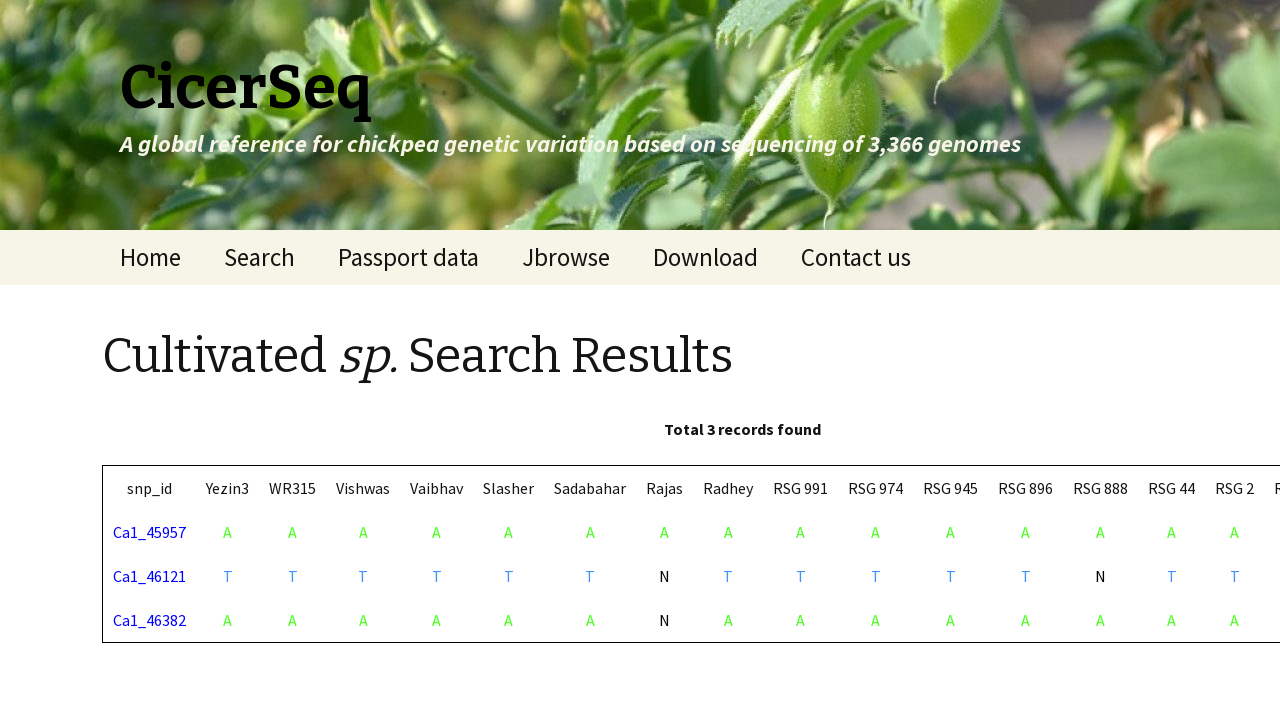

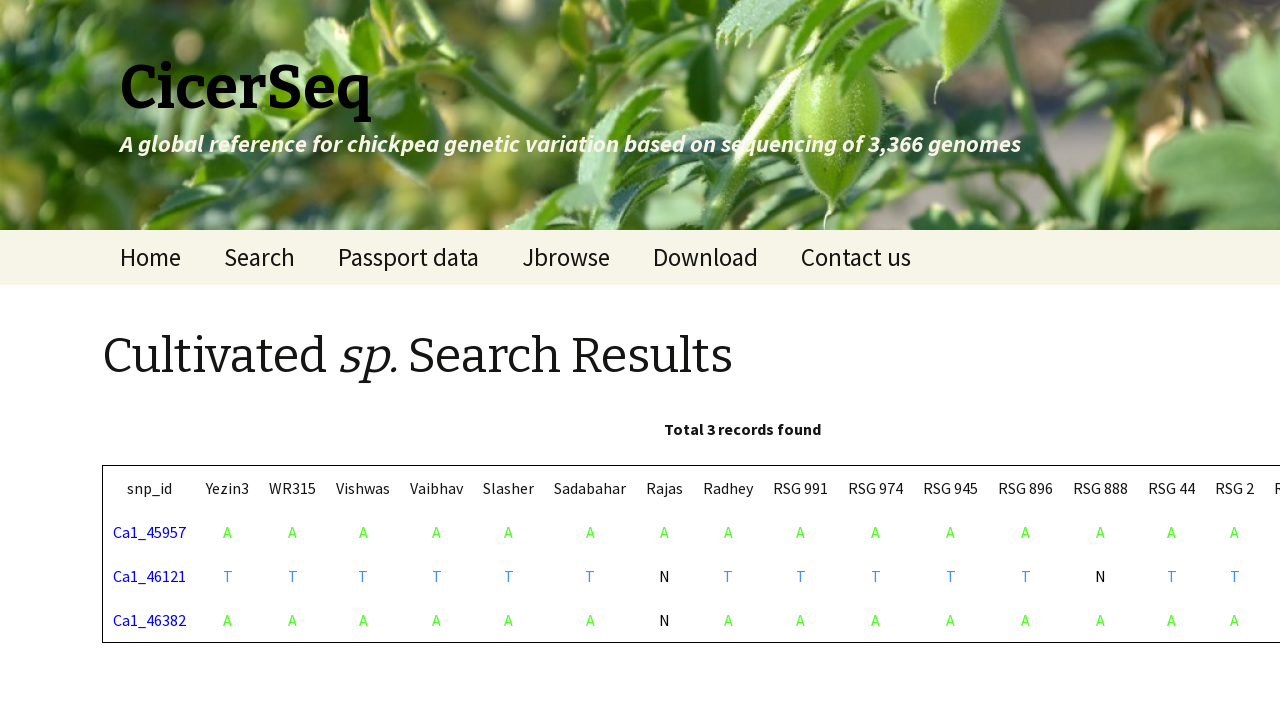